Tests explicit wait functionality by waiting for a price element to display "100", then clicking a book button, calculating a mathematical answer based on a displayed value, and submitting the result.

Starting URL: http://suninjuly.github.io/explicit_wait2.html

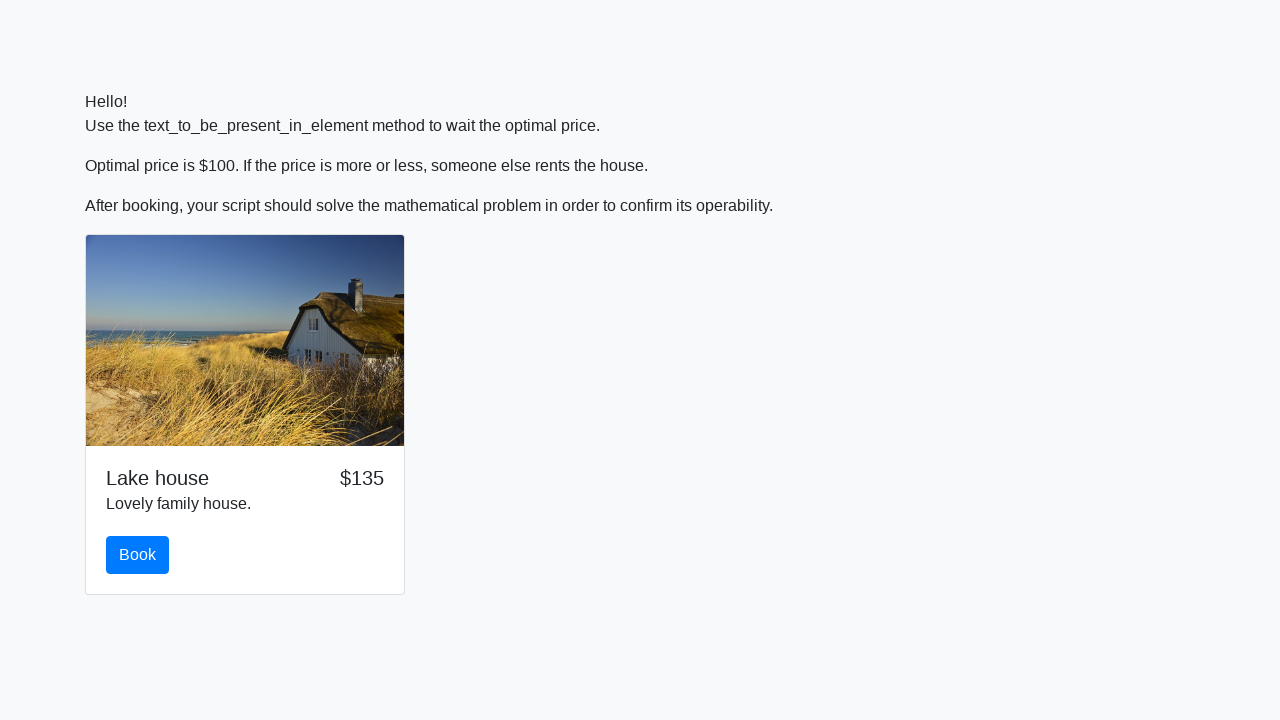

Waited for price element to display '100'
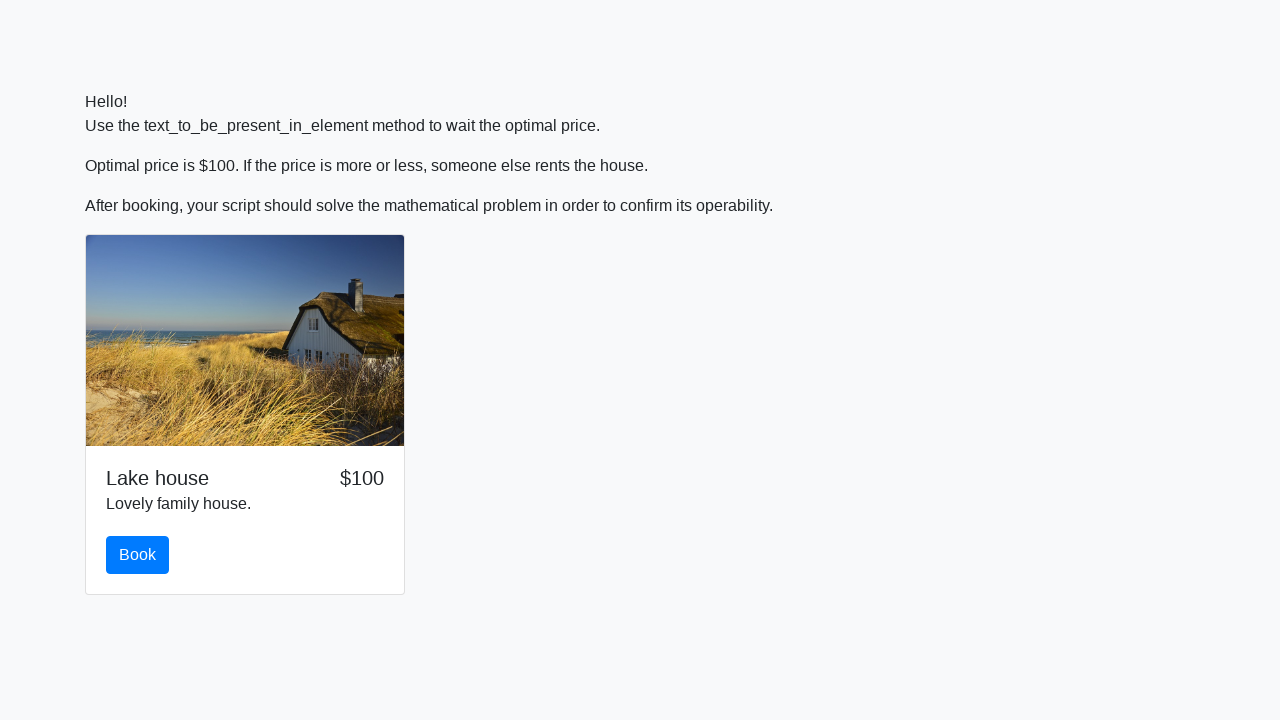

Clicked the book button at (138, 555) on #book
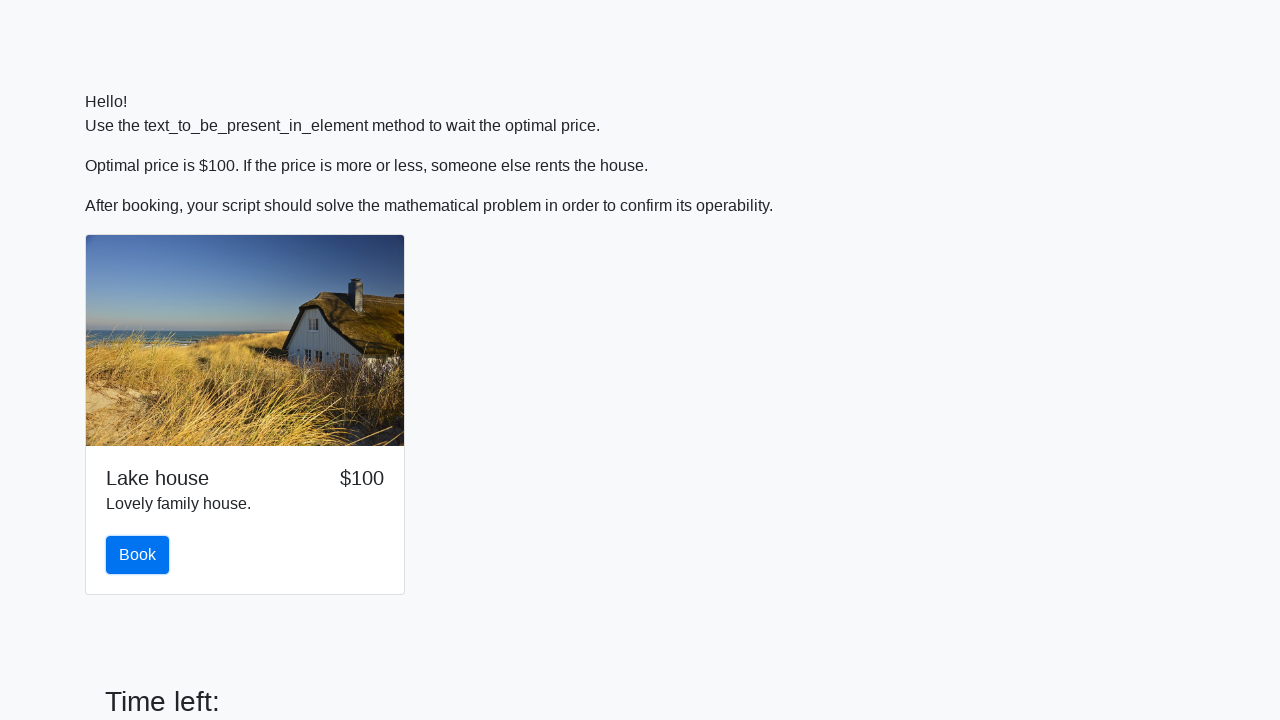

Retrieved x value from input_value element: 695
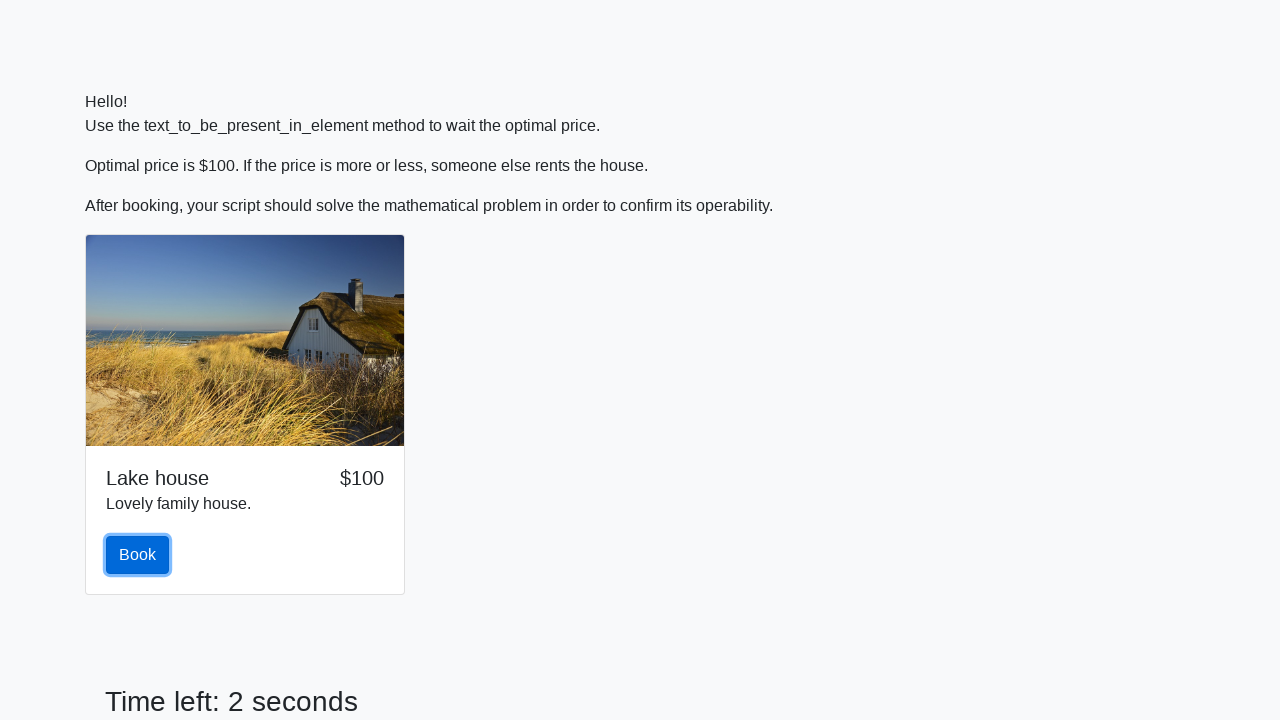

Calculated mathematical answer: 2.054636893663464
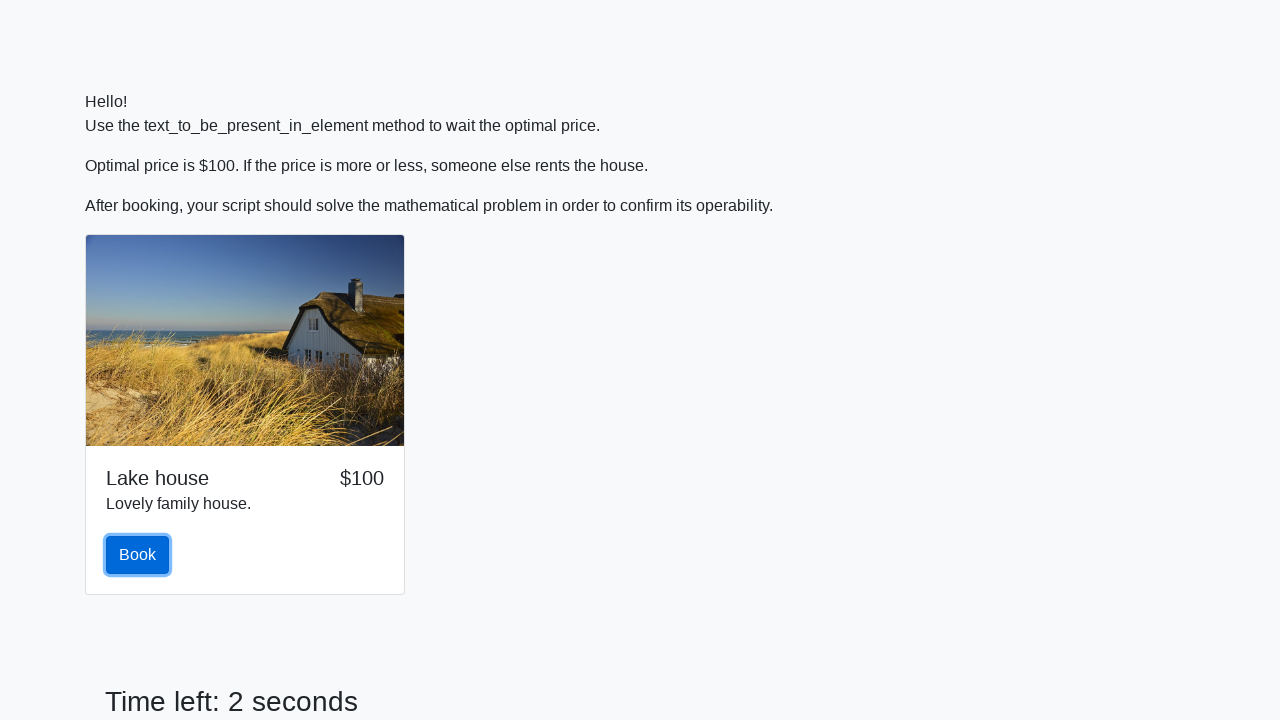

Filled answer field with calculated value: 2.054636893663464 on #answer
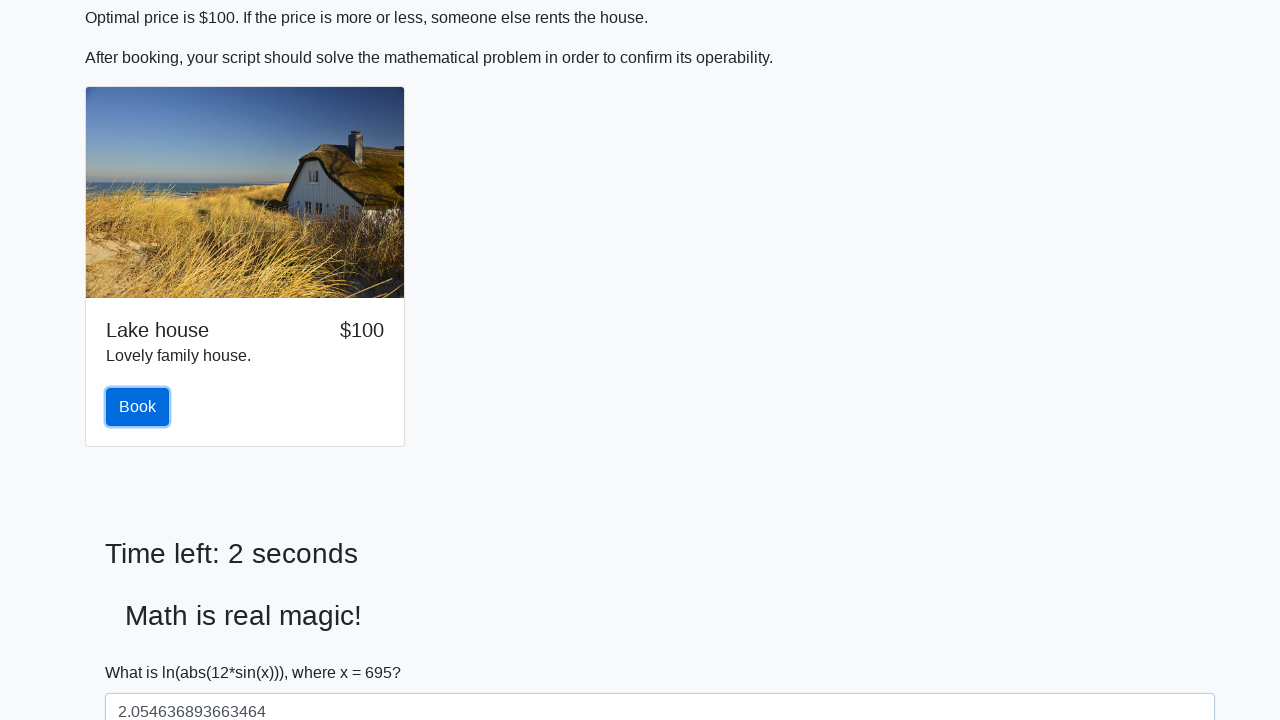

Clicked the solve/submit button at (143, 651) on #solve
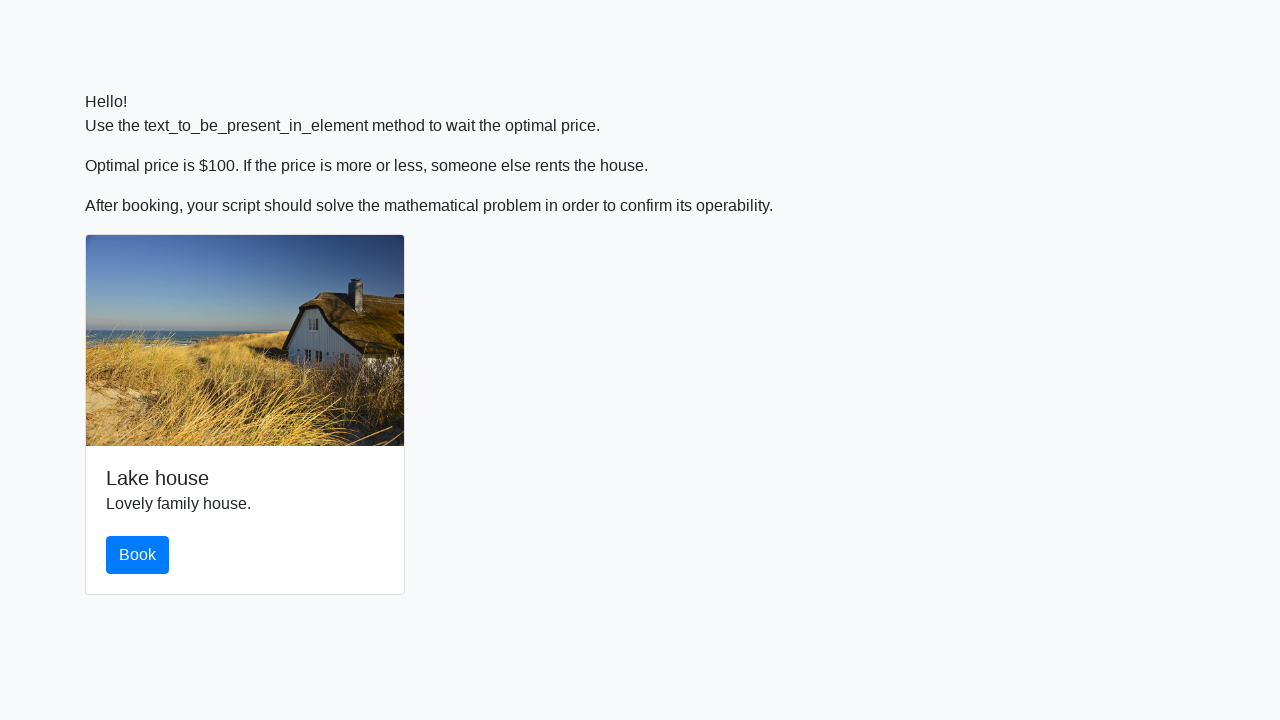

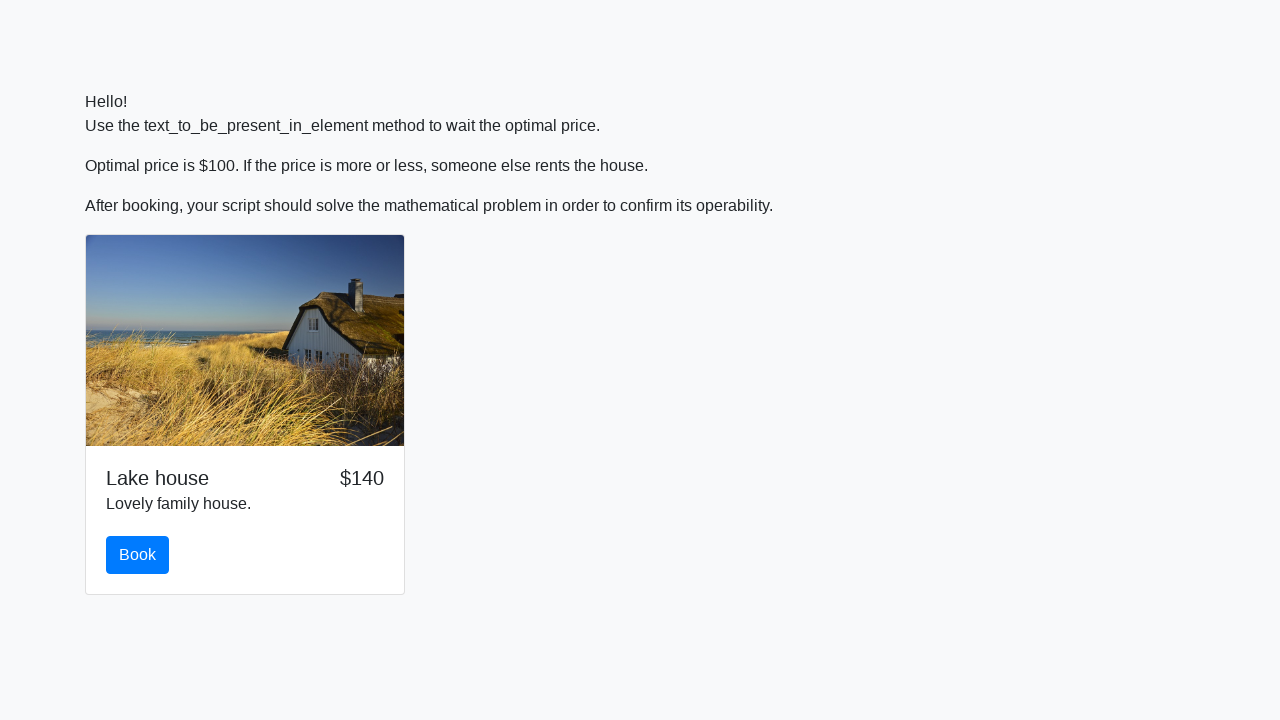